Tests window handling functionality by clicking a link that opens a new window, switching to the new window to verify its content, and then switching back to the parent window

Starting URL: https://the-internet.herokuapp.com/windows

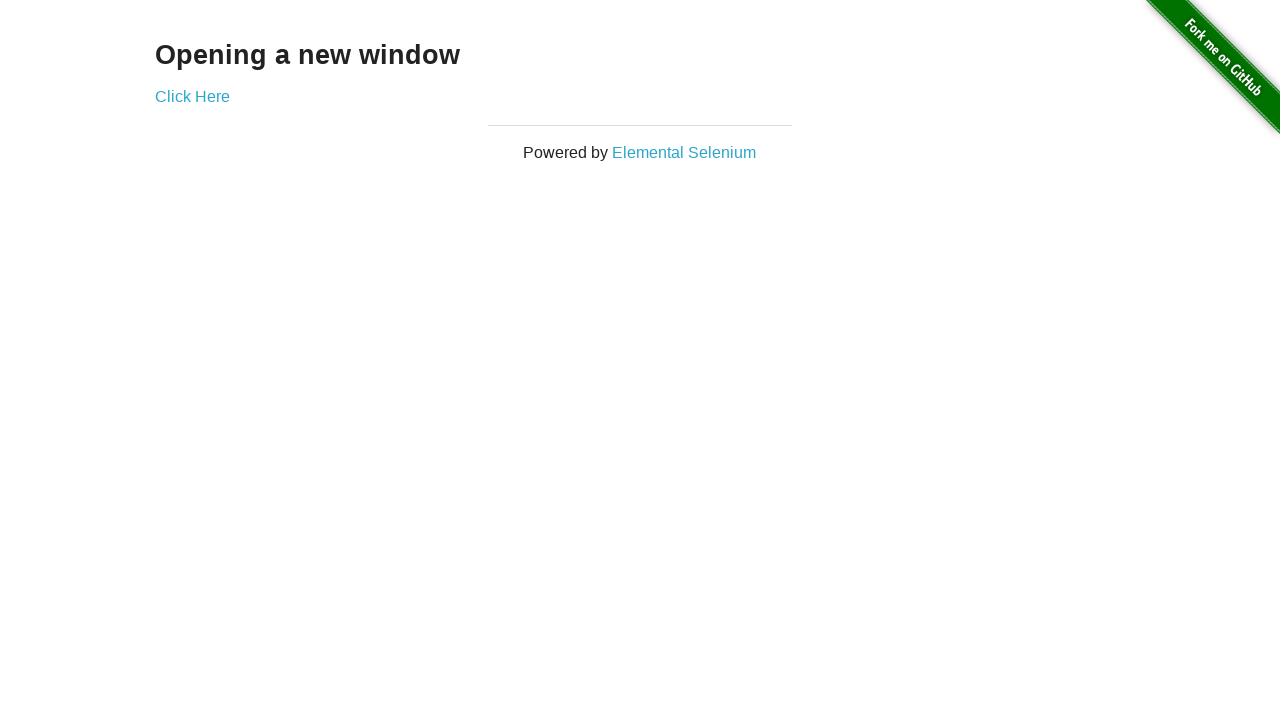

Clicked 'Click Here' link to open new window at (192, 96) on xpath=//a[text()='Click Here']
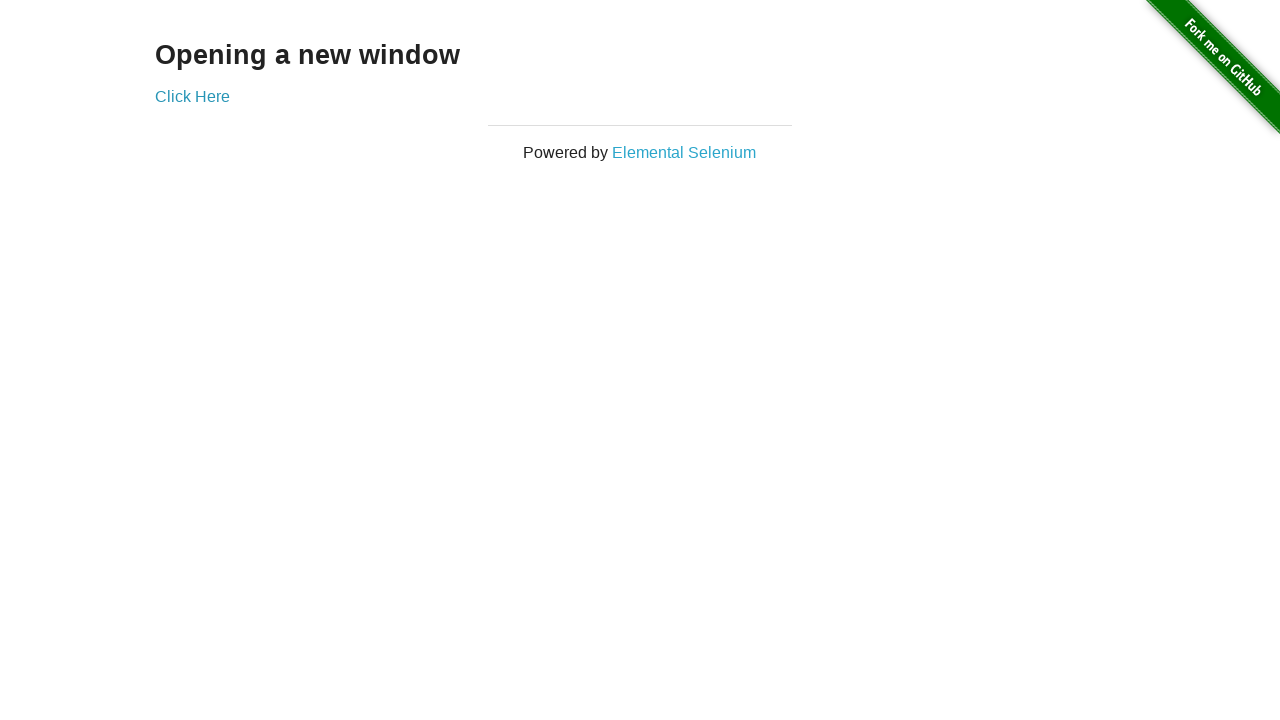

New window opened and captured
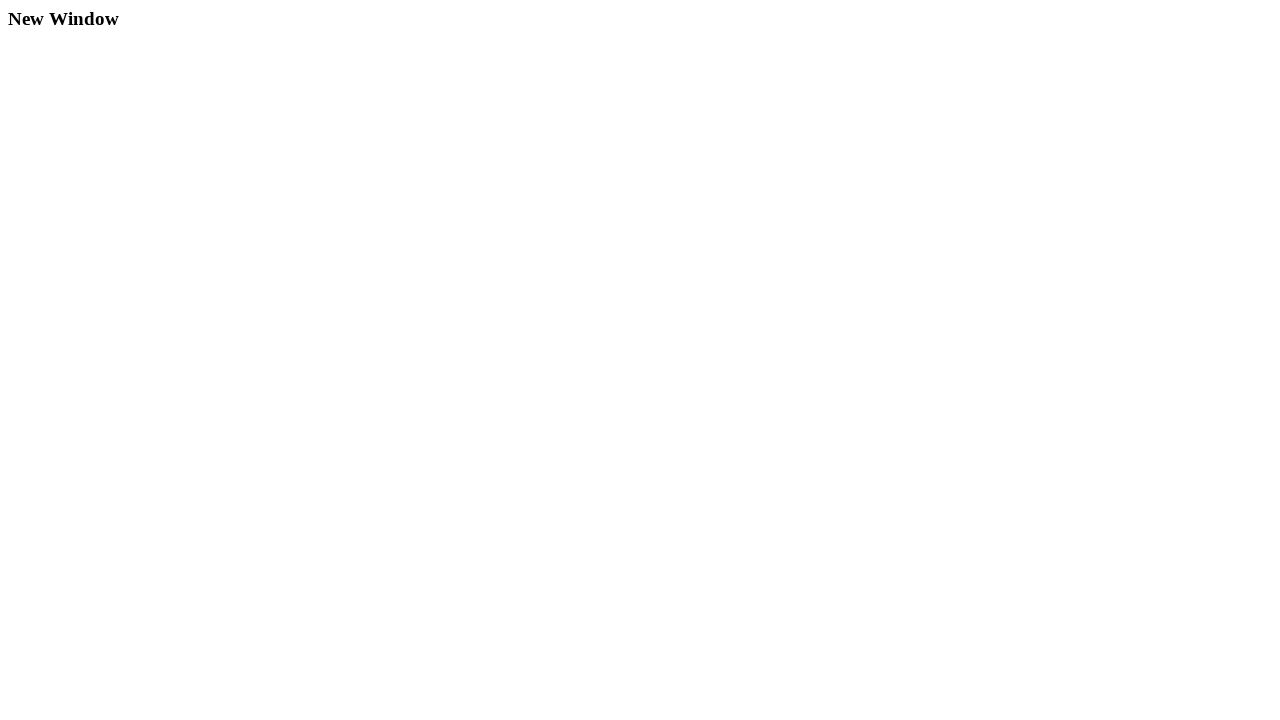

New window finished loading
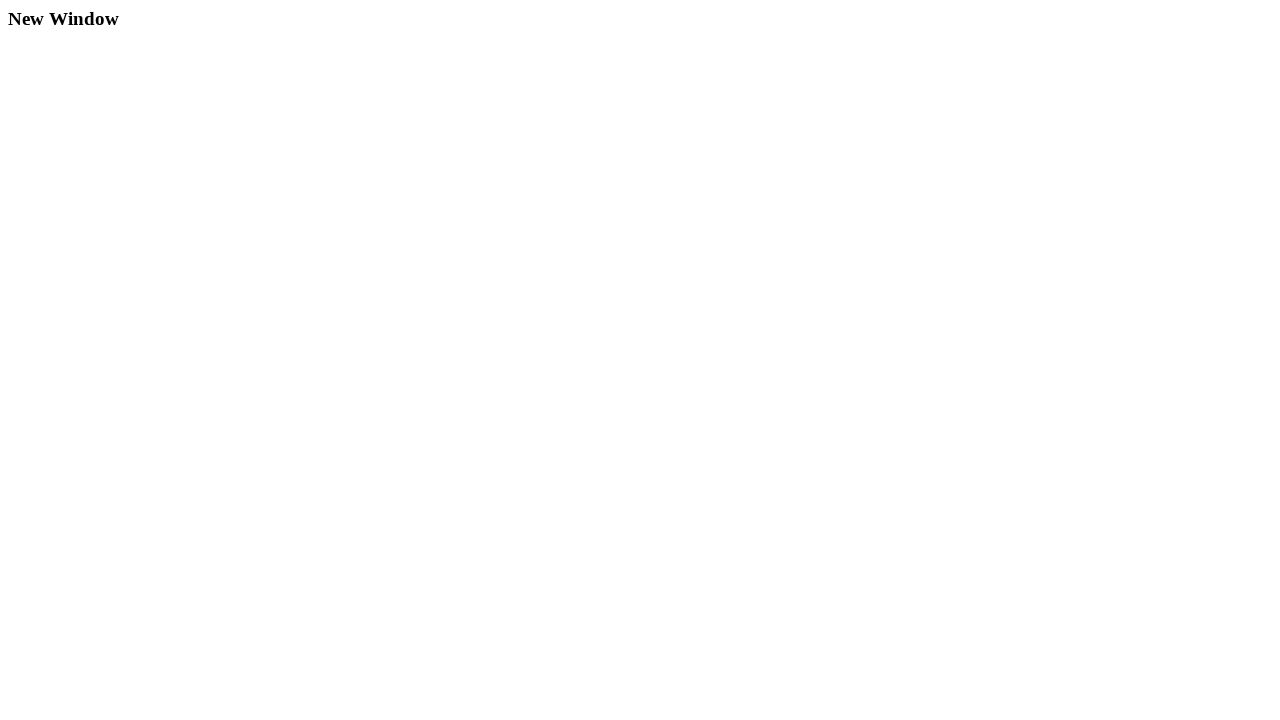

Verified new window contains 'New Window' text
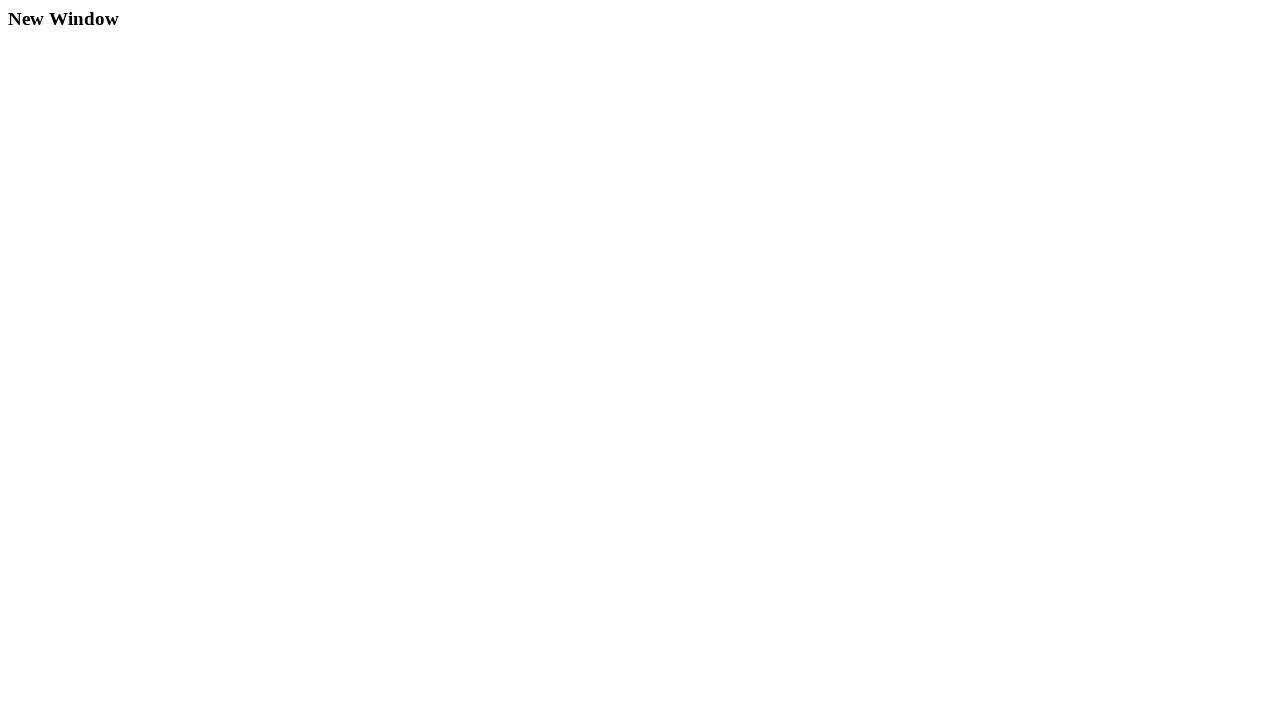

Switched back to original parent window
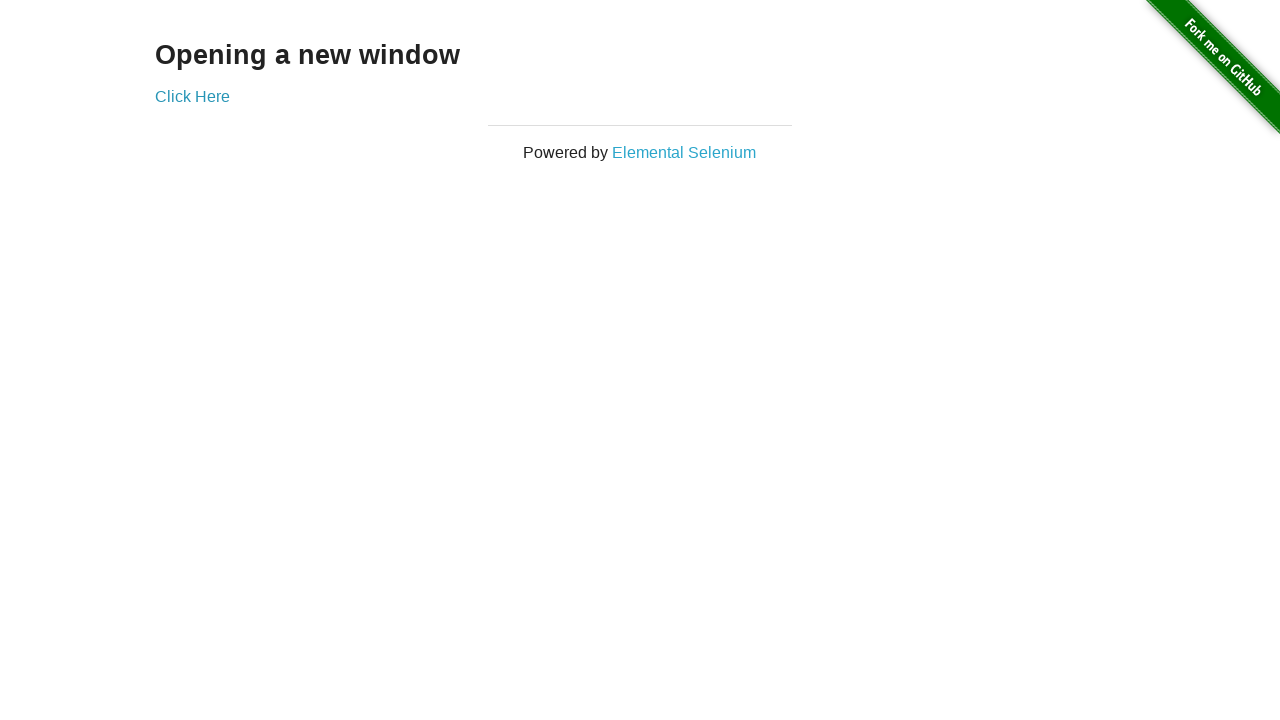

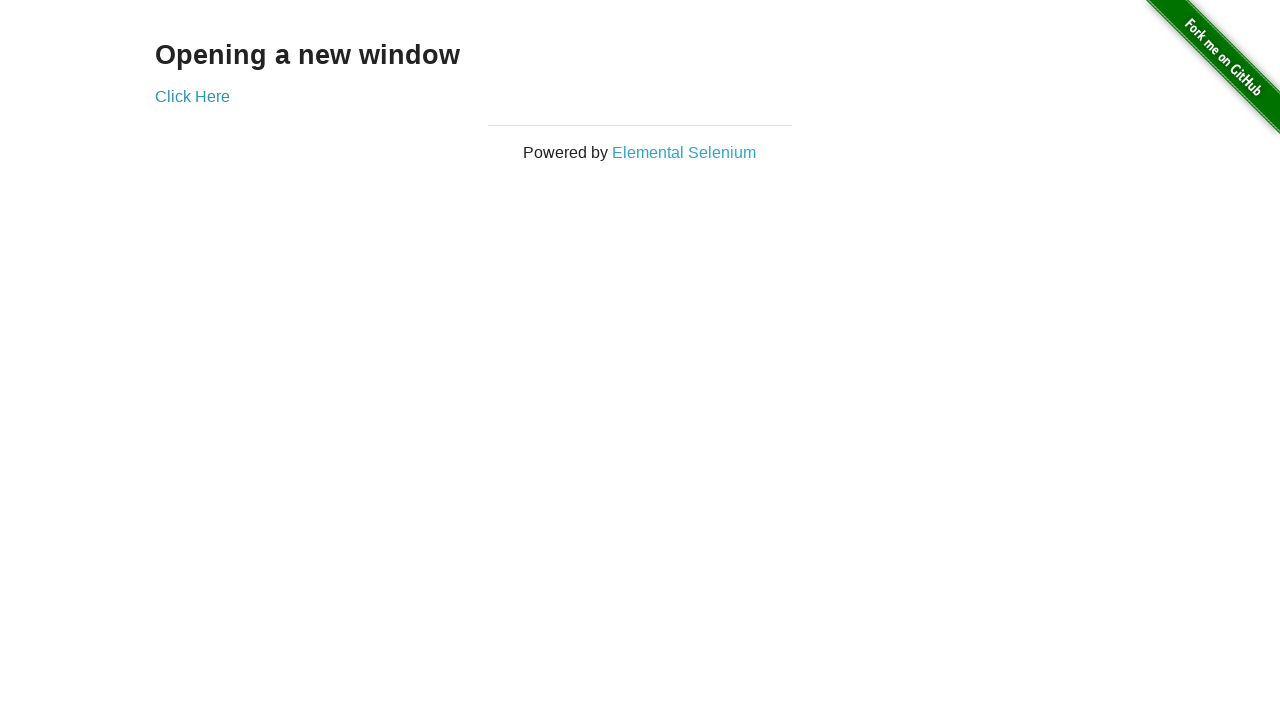